Opens the hamburger menu and navigates to the Contact section via the Contact menu item

Starting URL: https://hammadrashid1997.github.io/Portfolio/

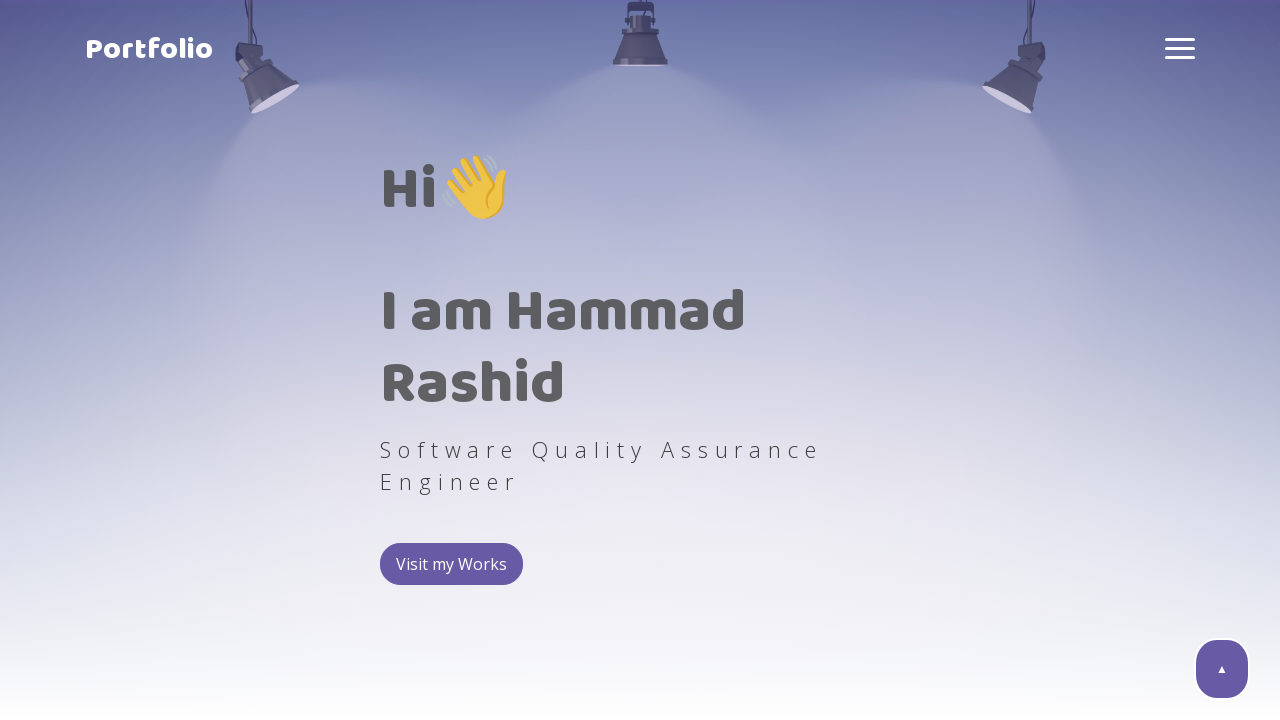

Clicked hamburger menu to open it at (1180, 48) on .hamburger-box
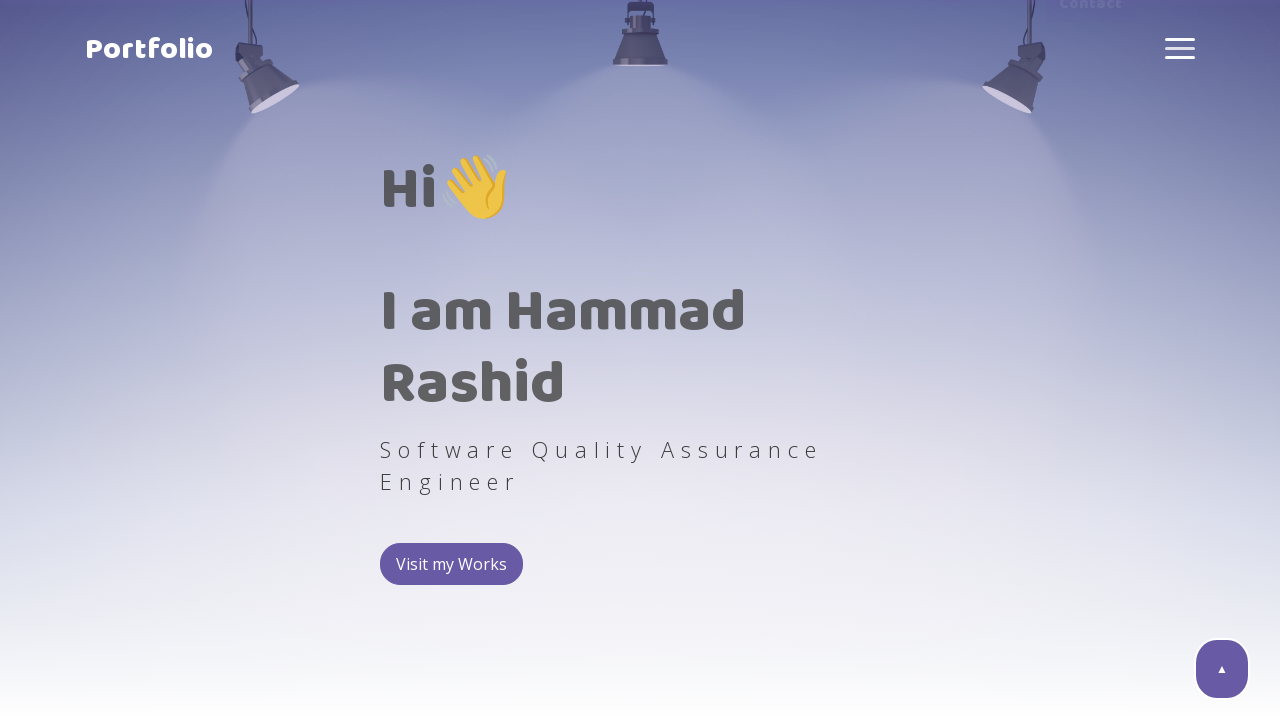

Hamburger menu opened and is-active class applied
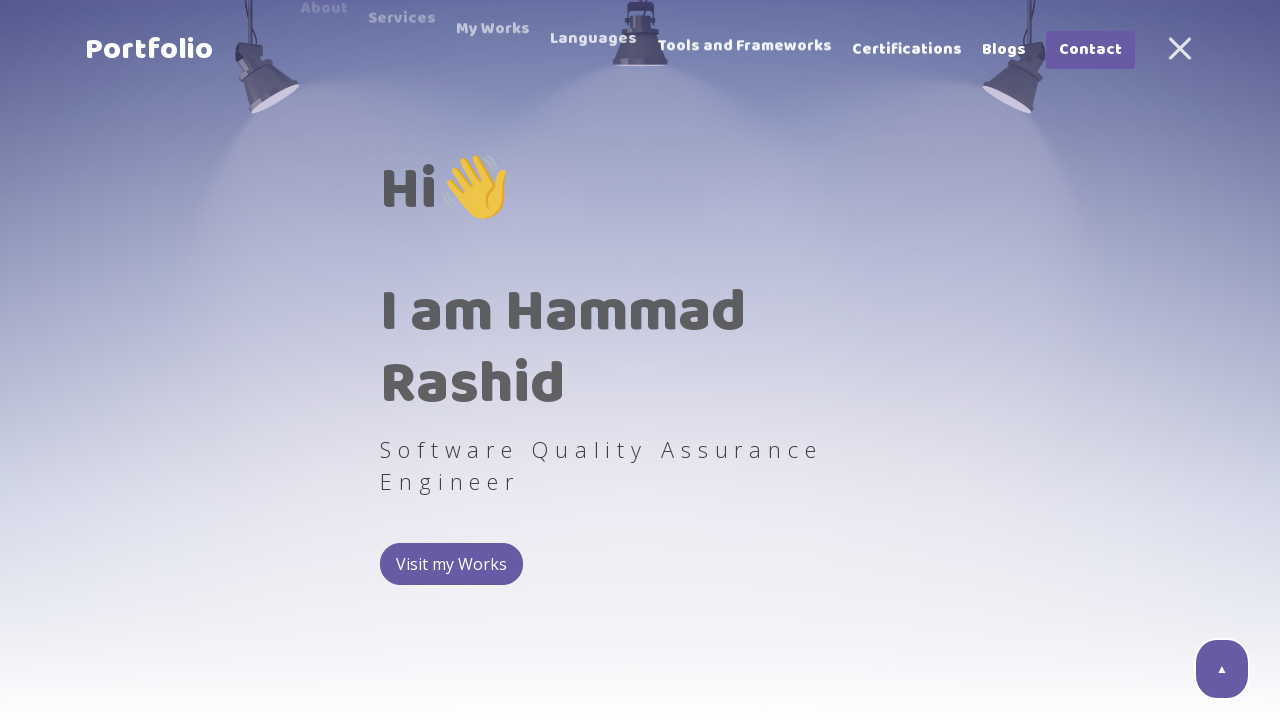

Clicked Contact menu item at (1090, 50) on .item:has-text('Contact')
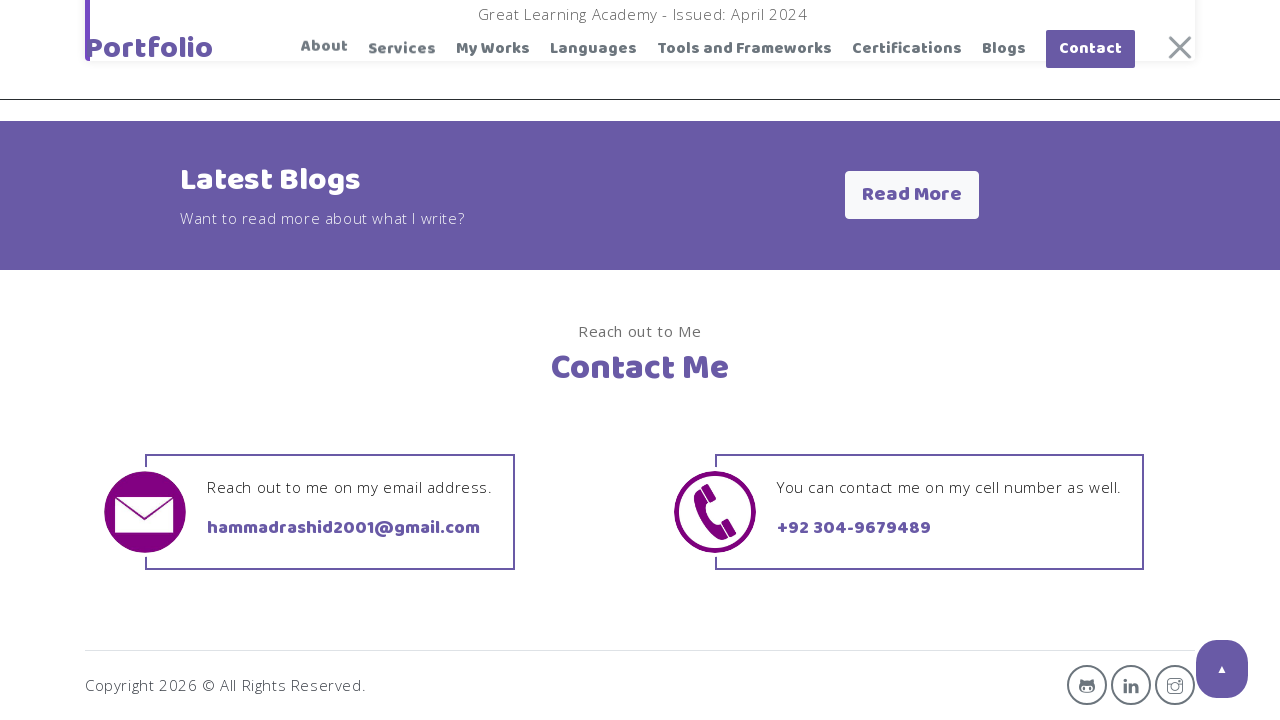

Contact section is now visible on the page
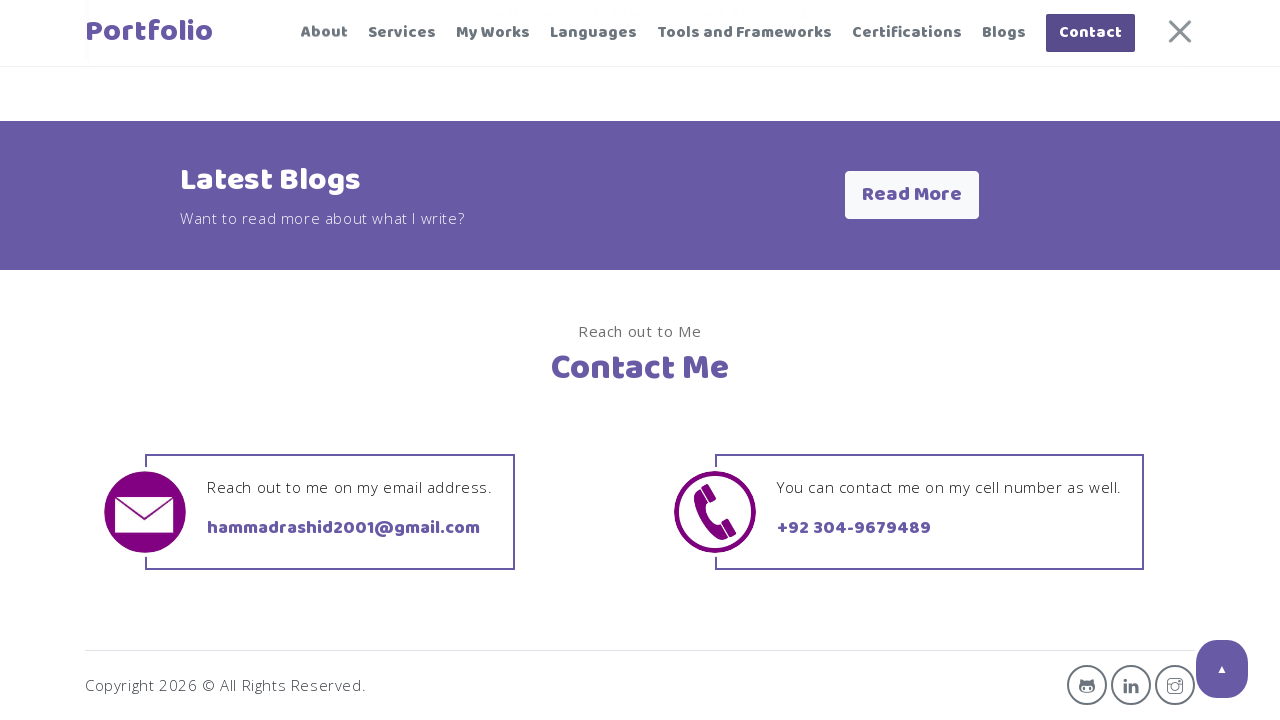

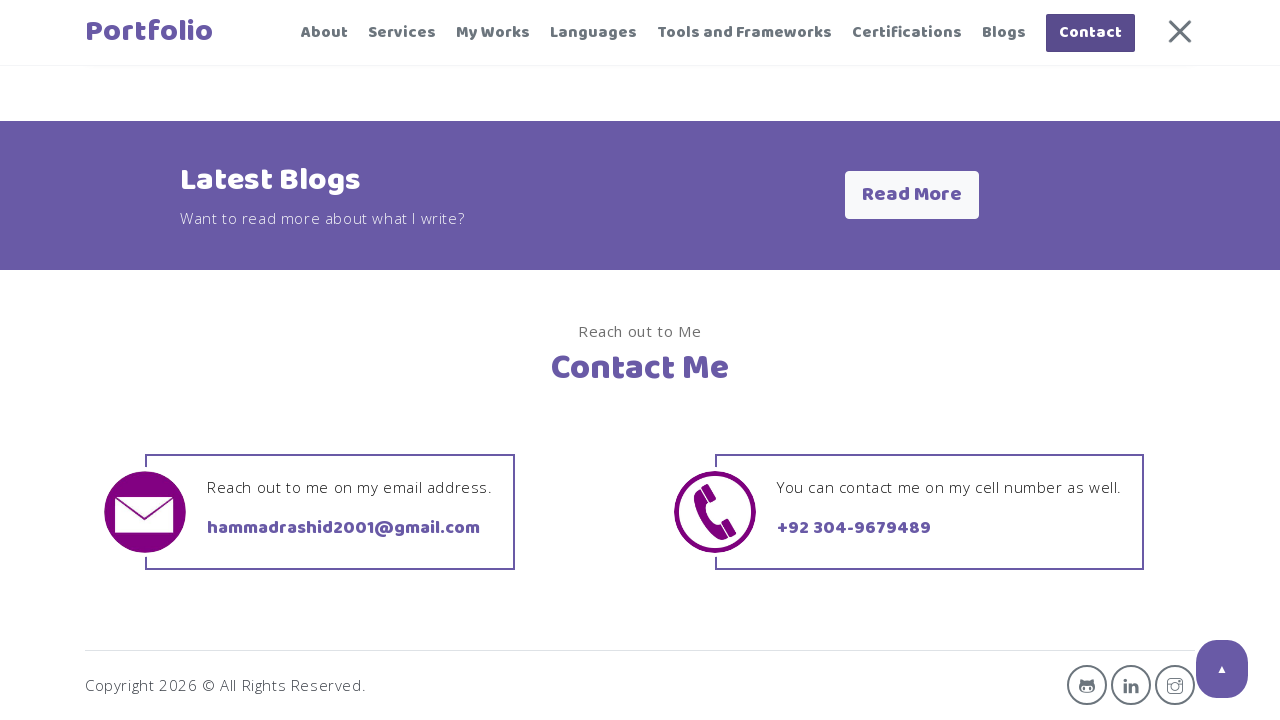